Tests hover functionality by hovering over an avatar image and verifying that additional user information (figcaption) becomes visible.

Starting URL: http://the-internet.herokuapp.com/hovers

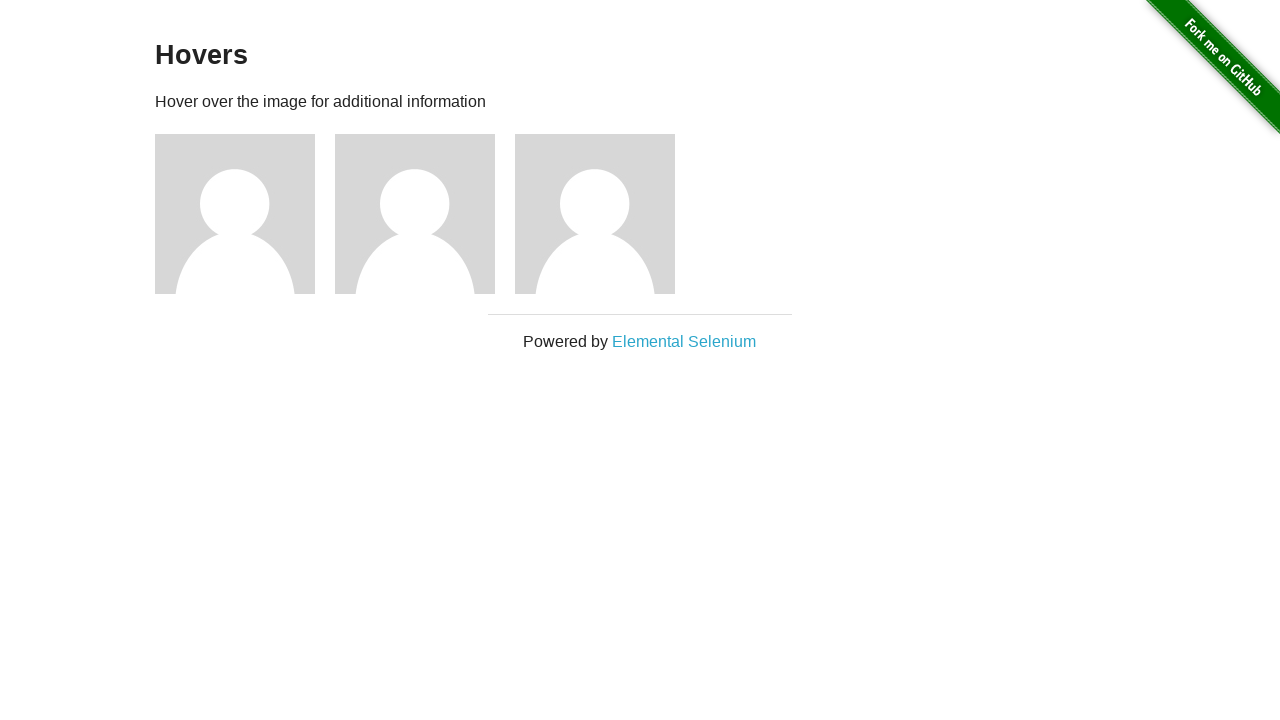

Hovered over the first avatar image at (245, 214) on .figure >> nth=0
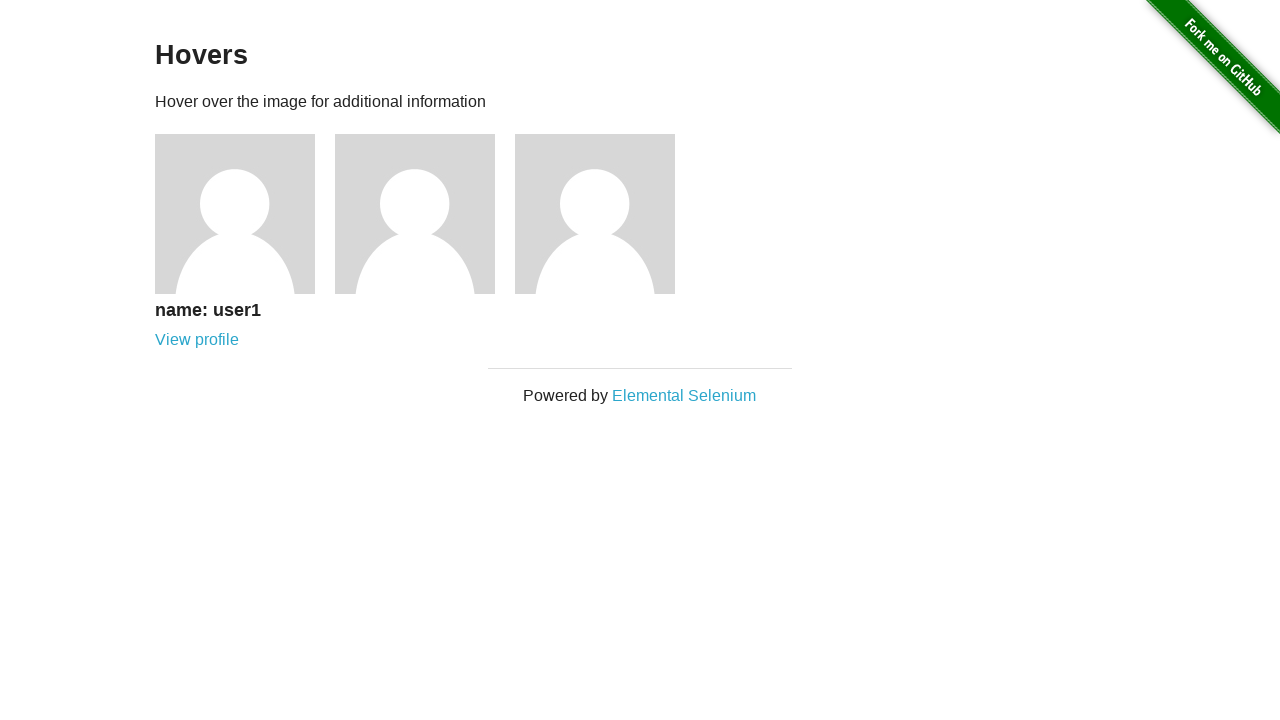

Waited for figcaption to become visible
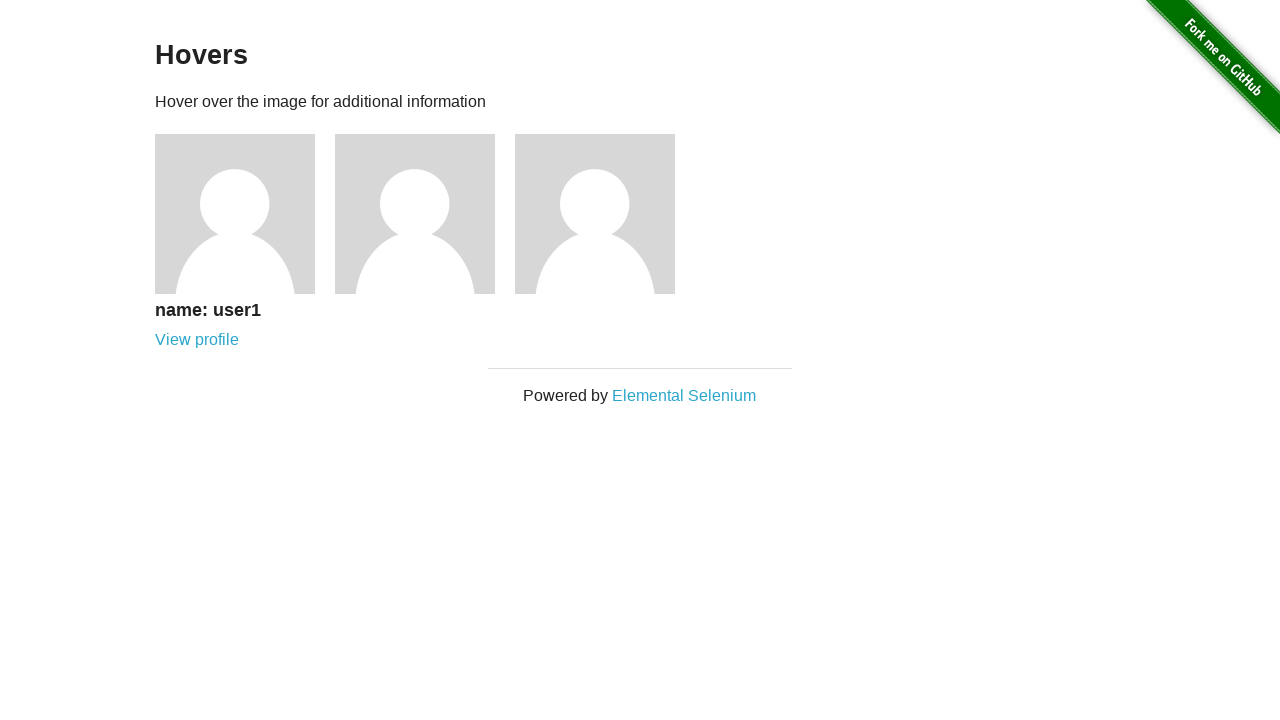

Verified that the user information (figcaption) is visible
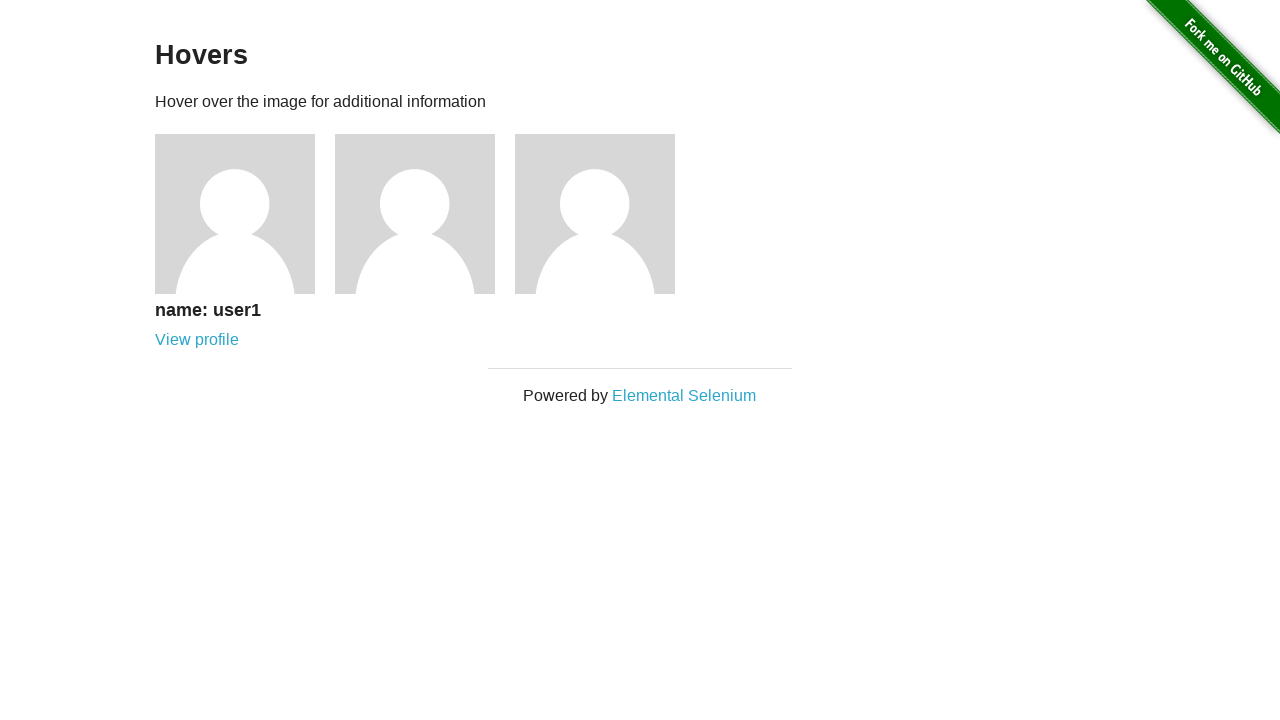

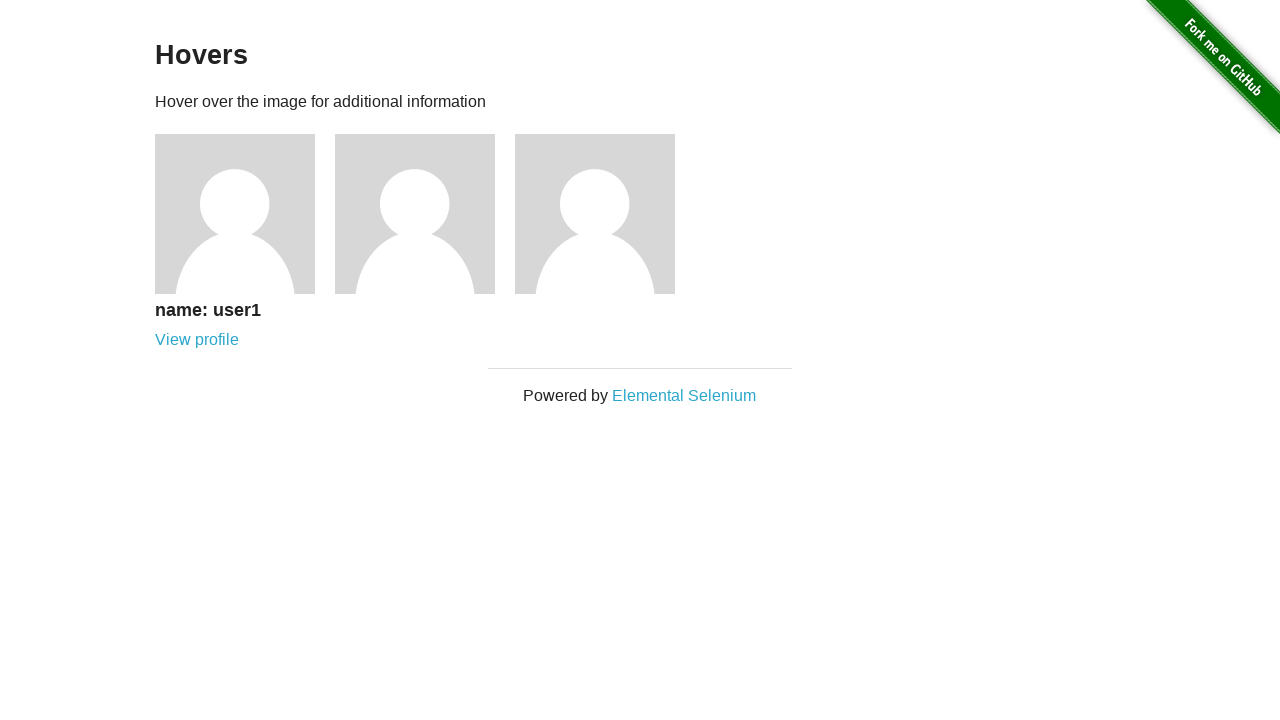